Navigates to the nested frames example page and switches to the middle frame to extract text content

Starting URL: https://the-internet.herokuapp.com/

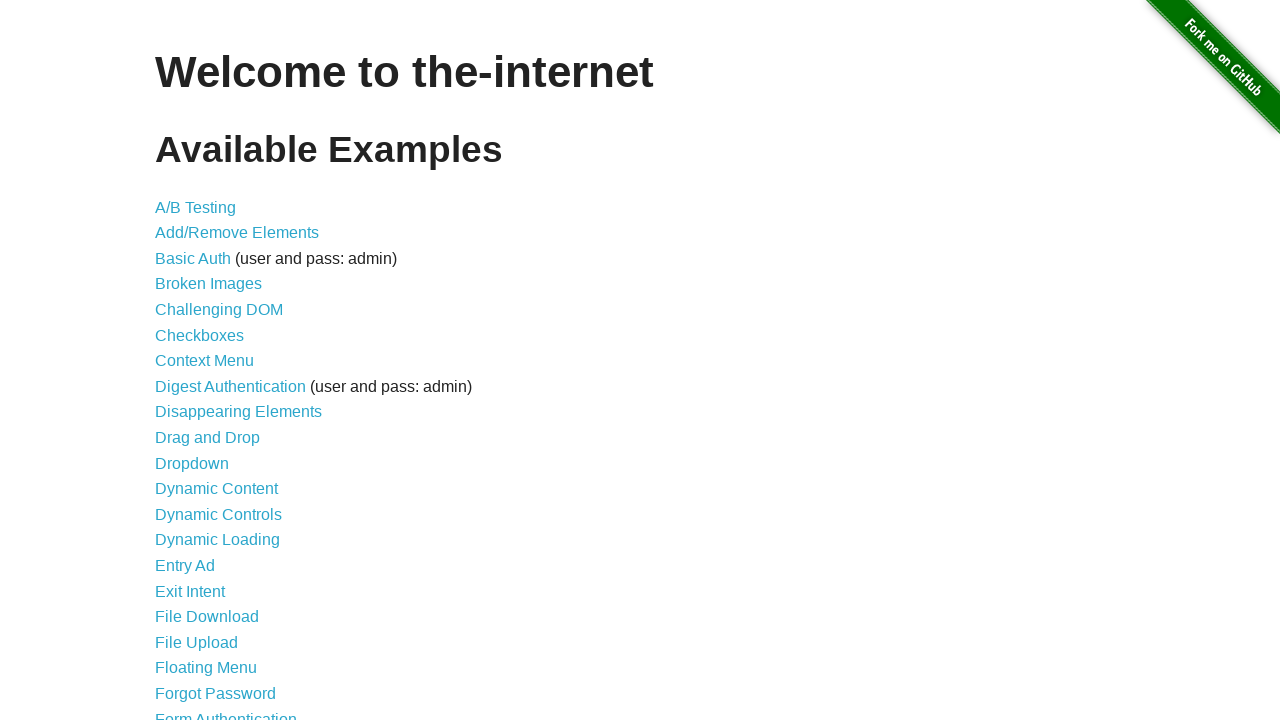

Located the Nested Frames link
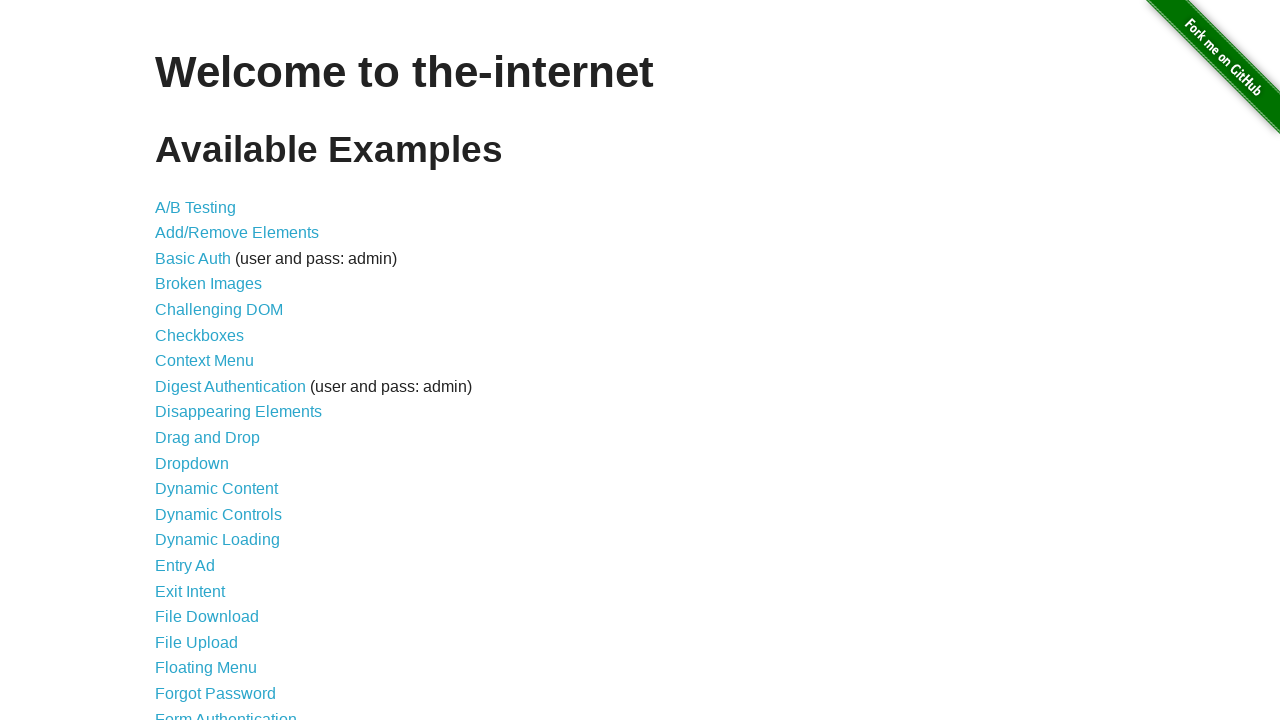

Scrolled to the Nested Frames link
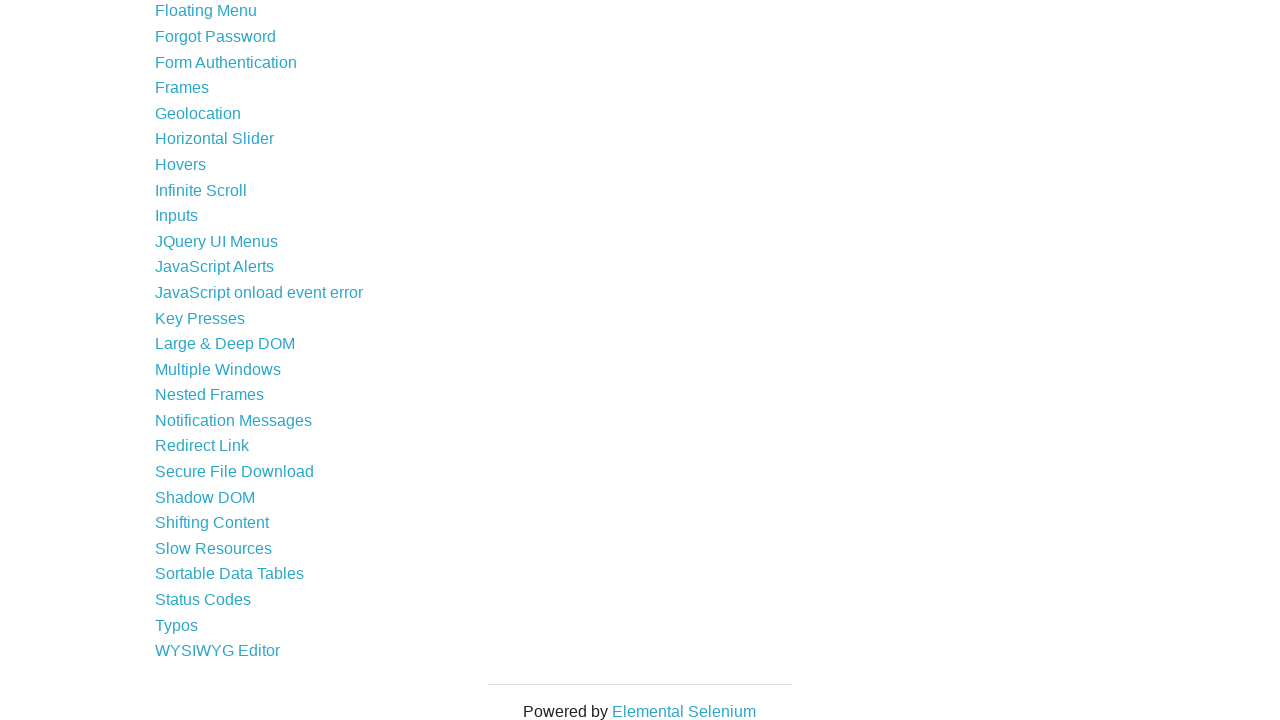

Clicked on the Nested Frames link at (210, 395) on xpath=//a[text()='Nested Frames']
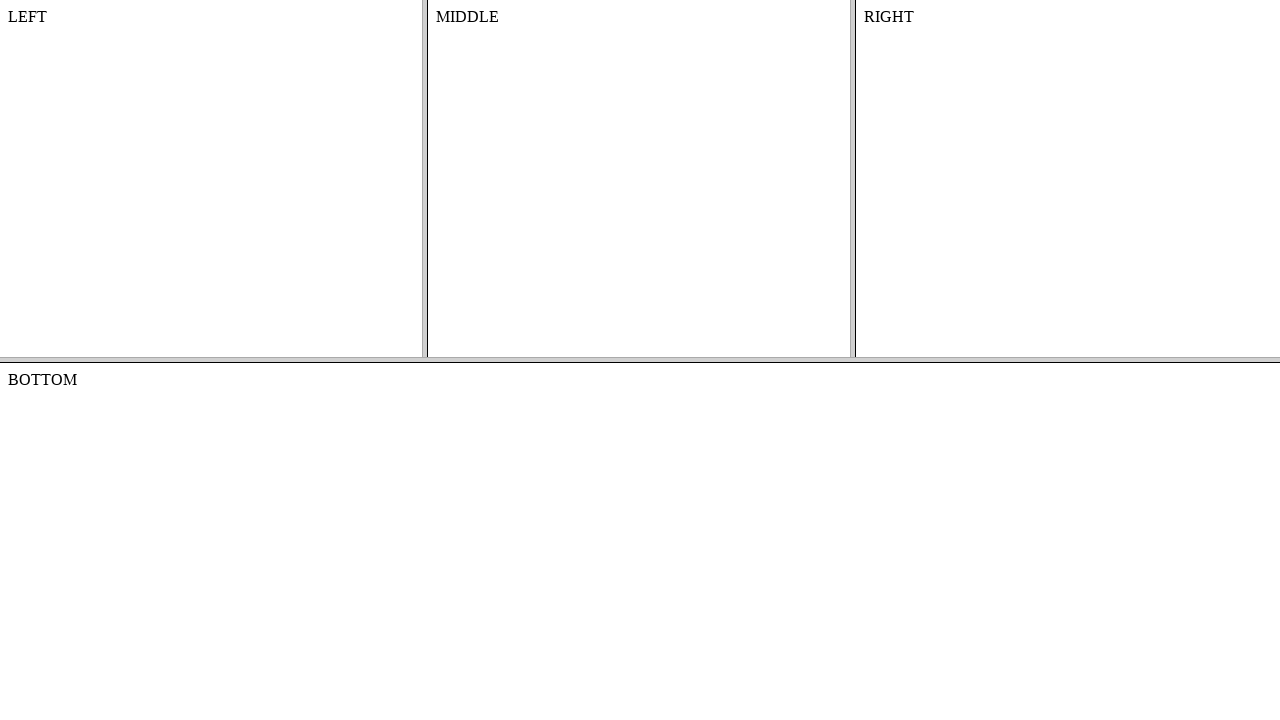

Located the frame-top frame
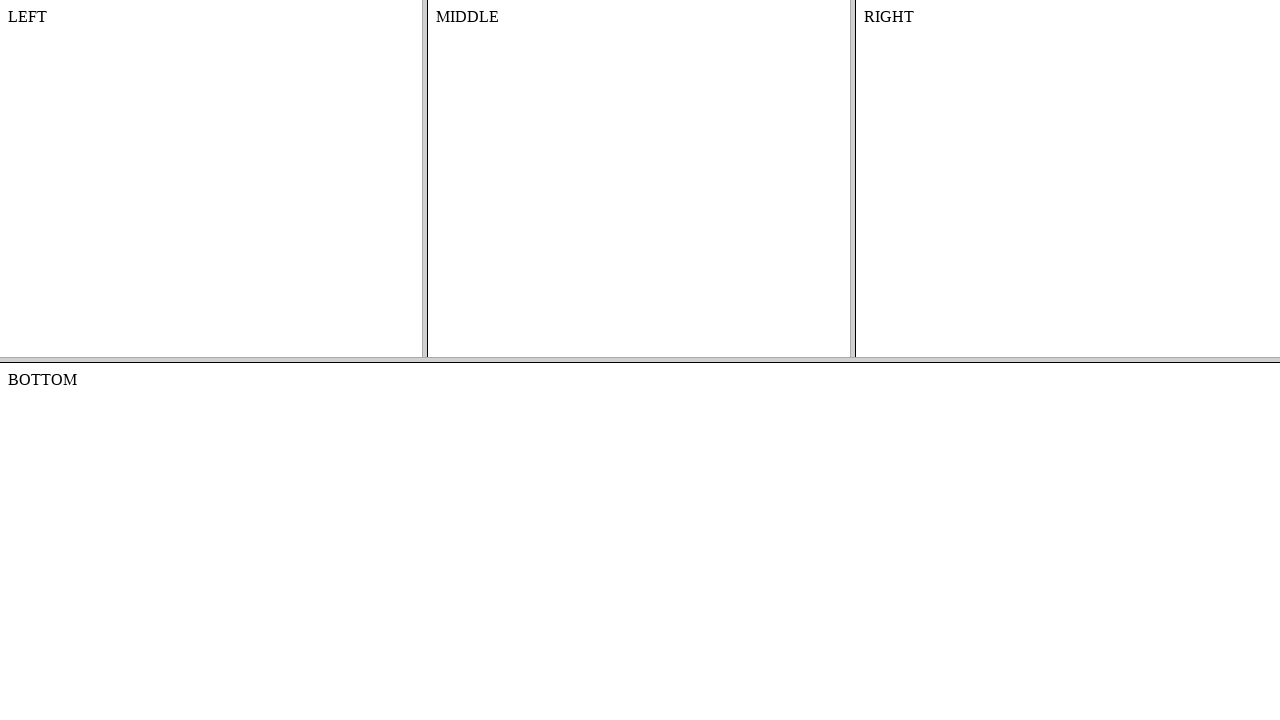

Located the frame-middle frame within frame-top
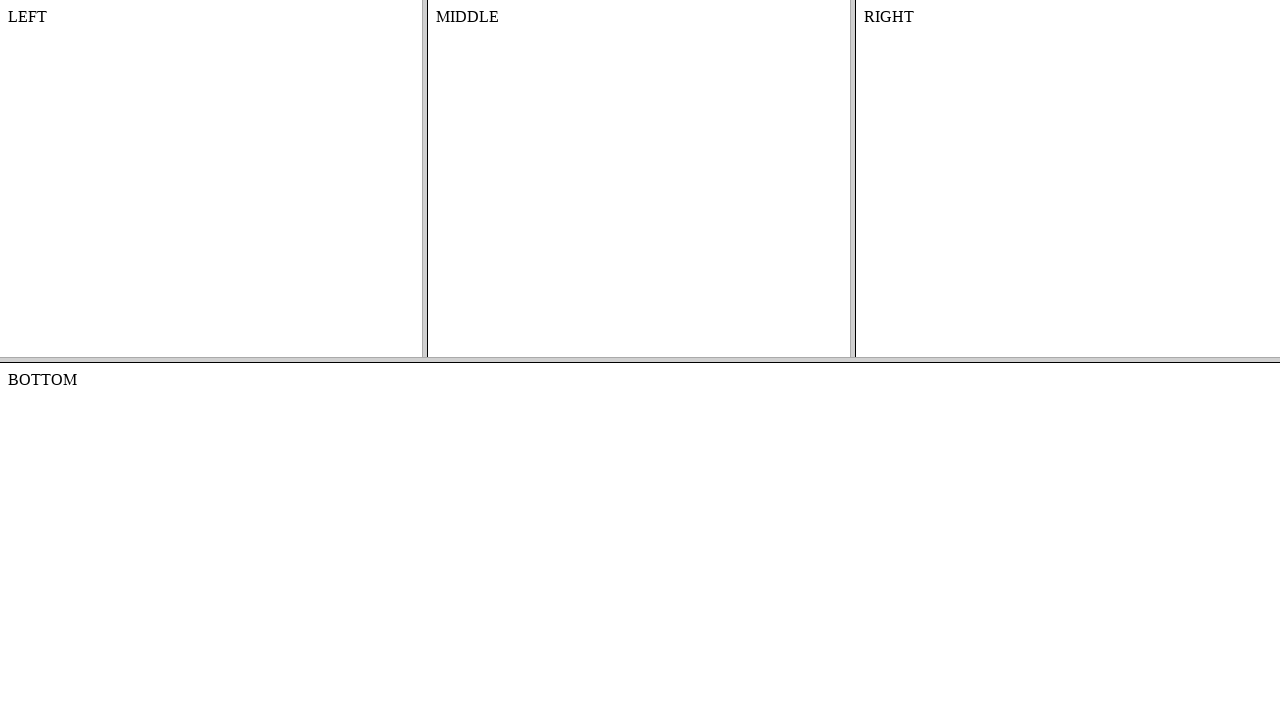

Extracted text content from middle frame: 'MIDDLE'
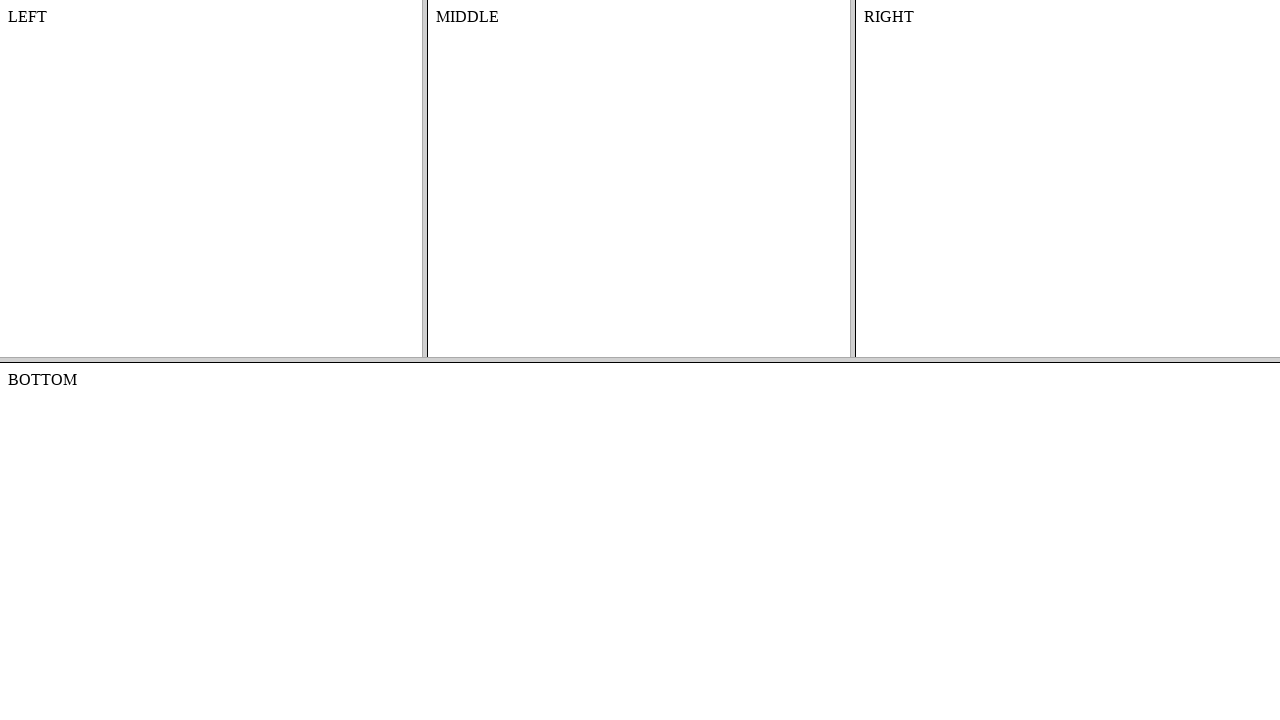

Printed extracted content text
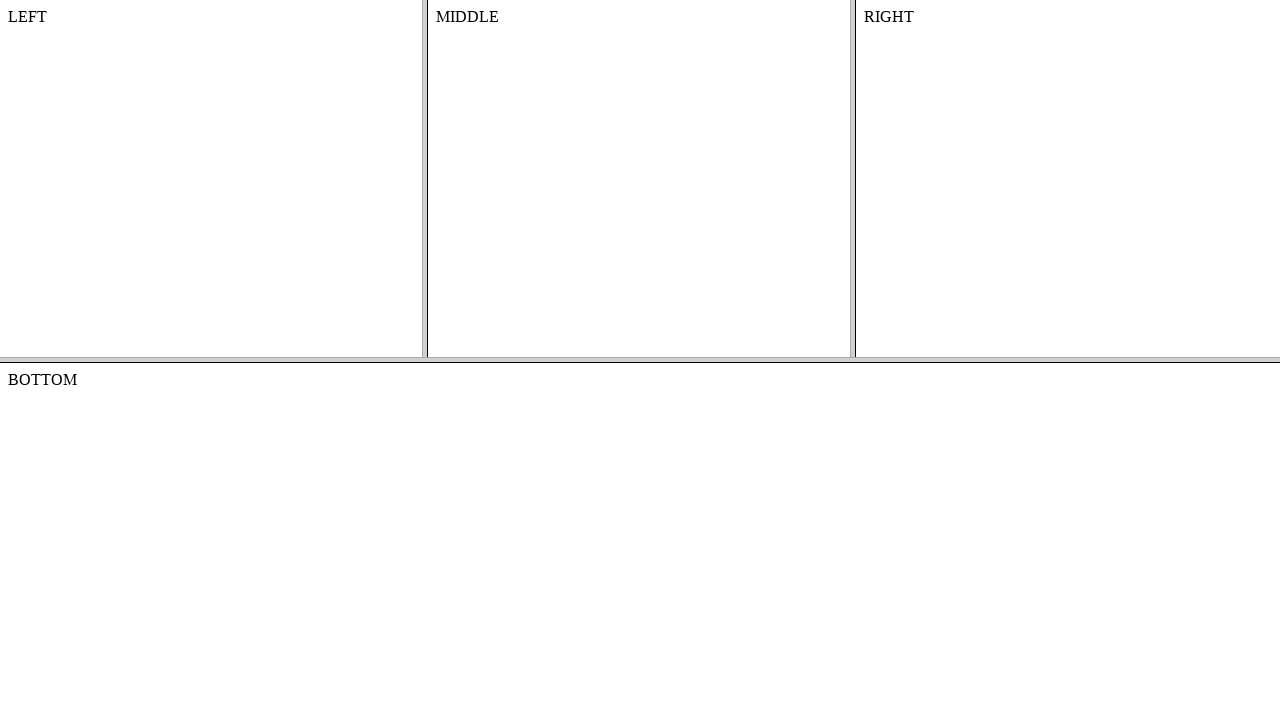

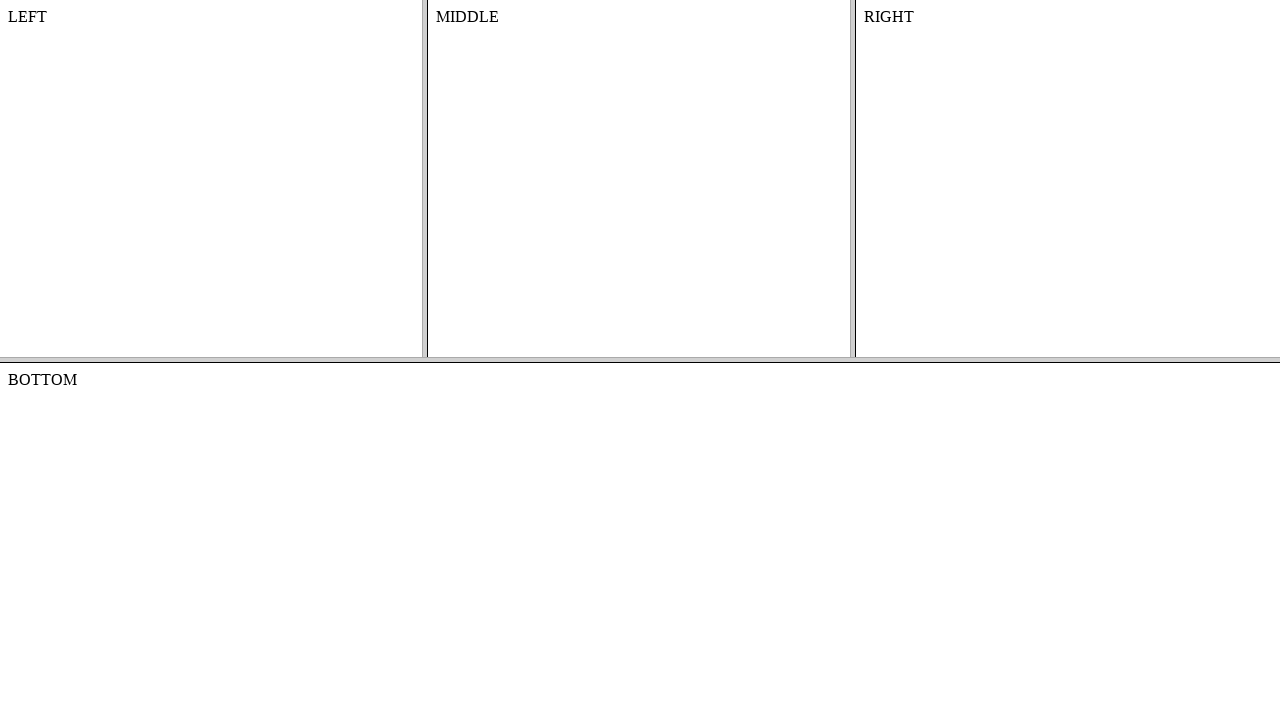